Navigates to Rediff homepage and clicks the Sign in link

Starting URL: https://www.rediff.com/

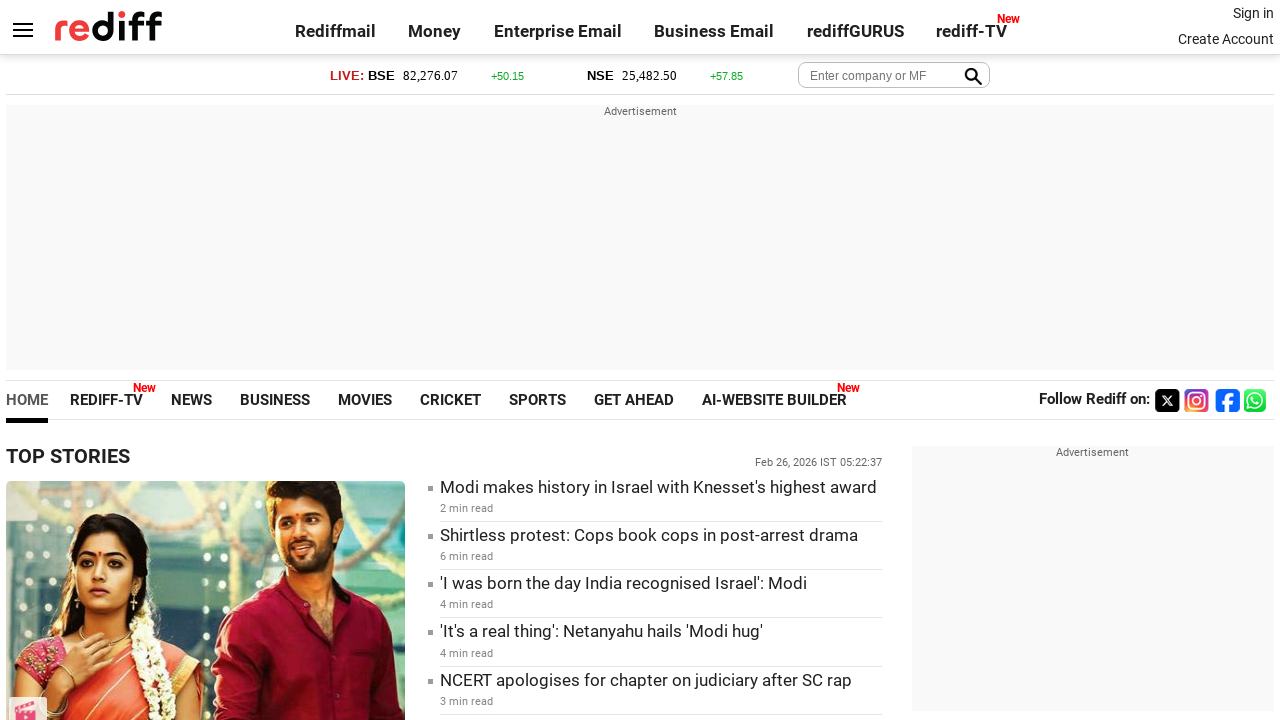

Navigated to Rediff homepage
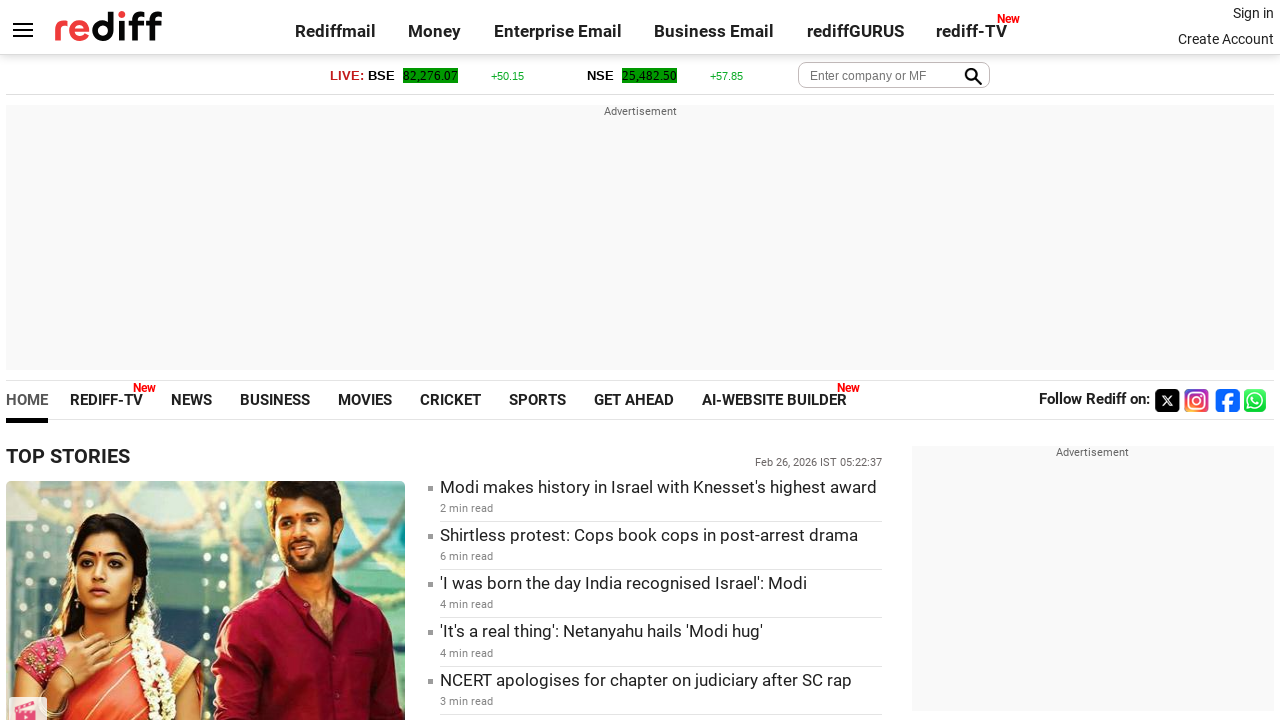

Clicked the Sign in link at (1253, 13) on a:has-text('Sign in')
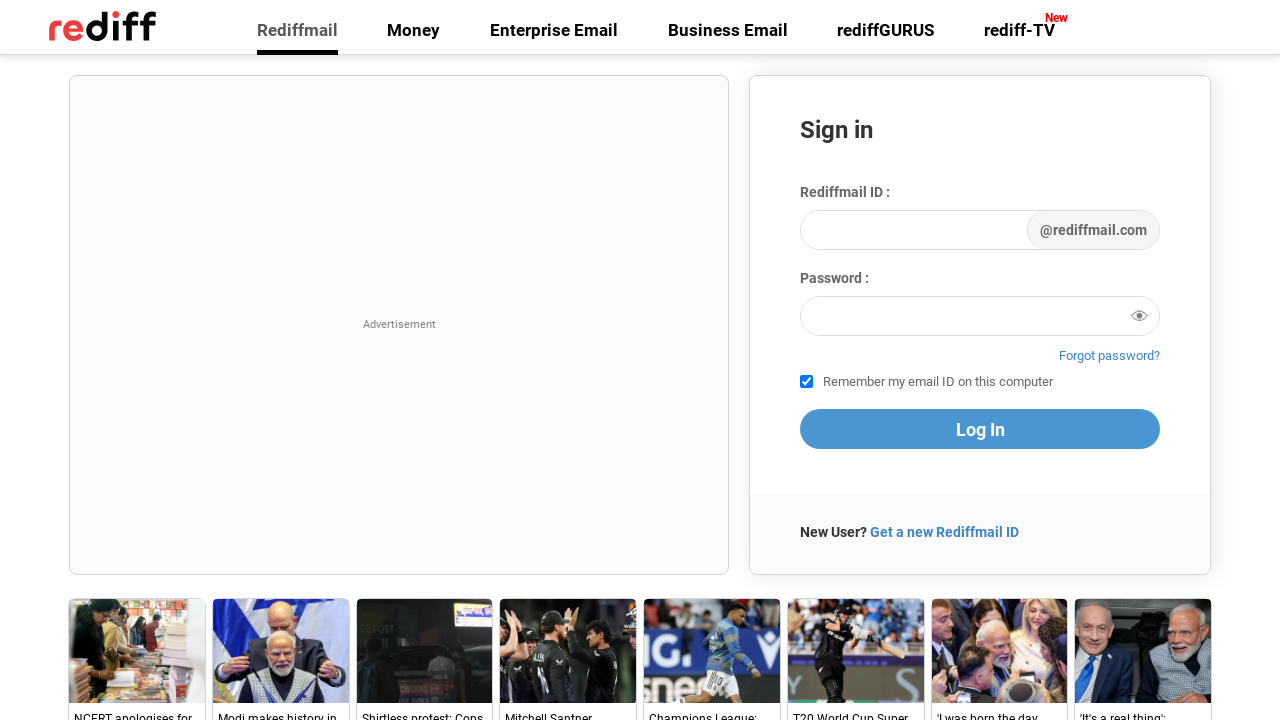

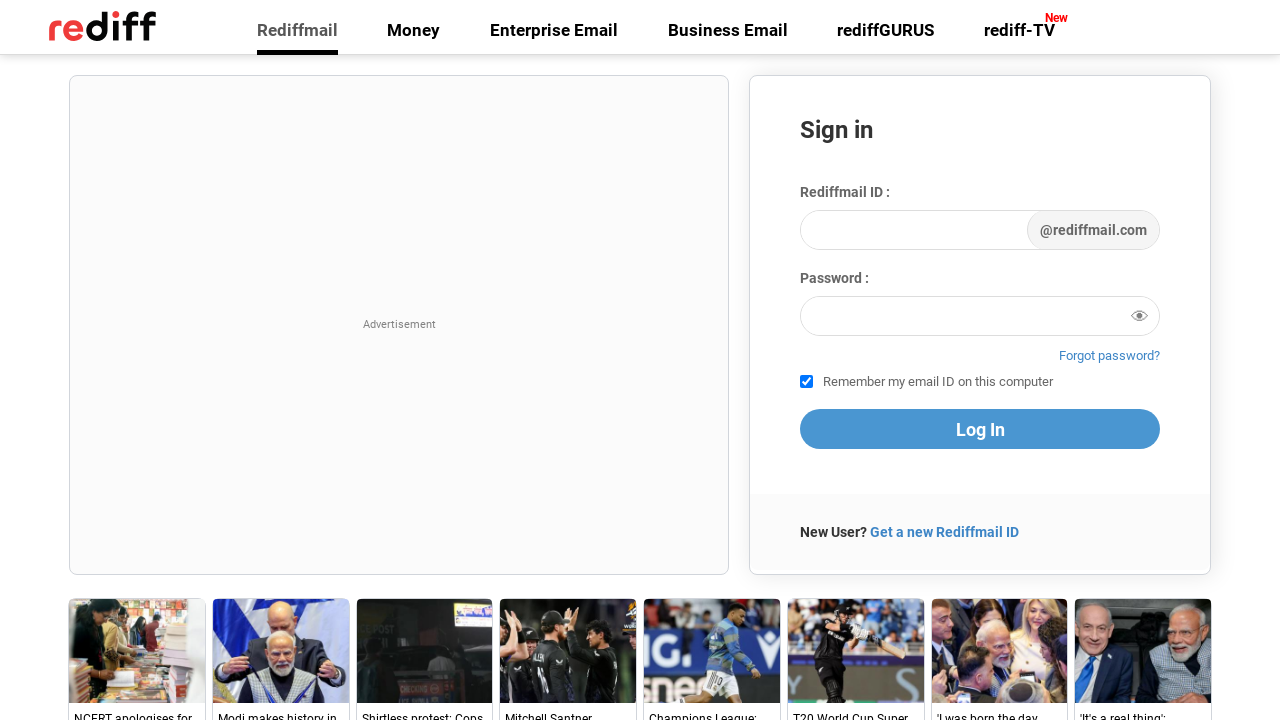